Tests dynamic controls by clicking Remove button to make an element disappear, verifying "It's gone!" message, then clicking Add button and verifying "It's back" message using implicit waits

Starting URL: https://the-internet.herokuapp.com/dynamic_controls

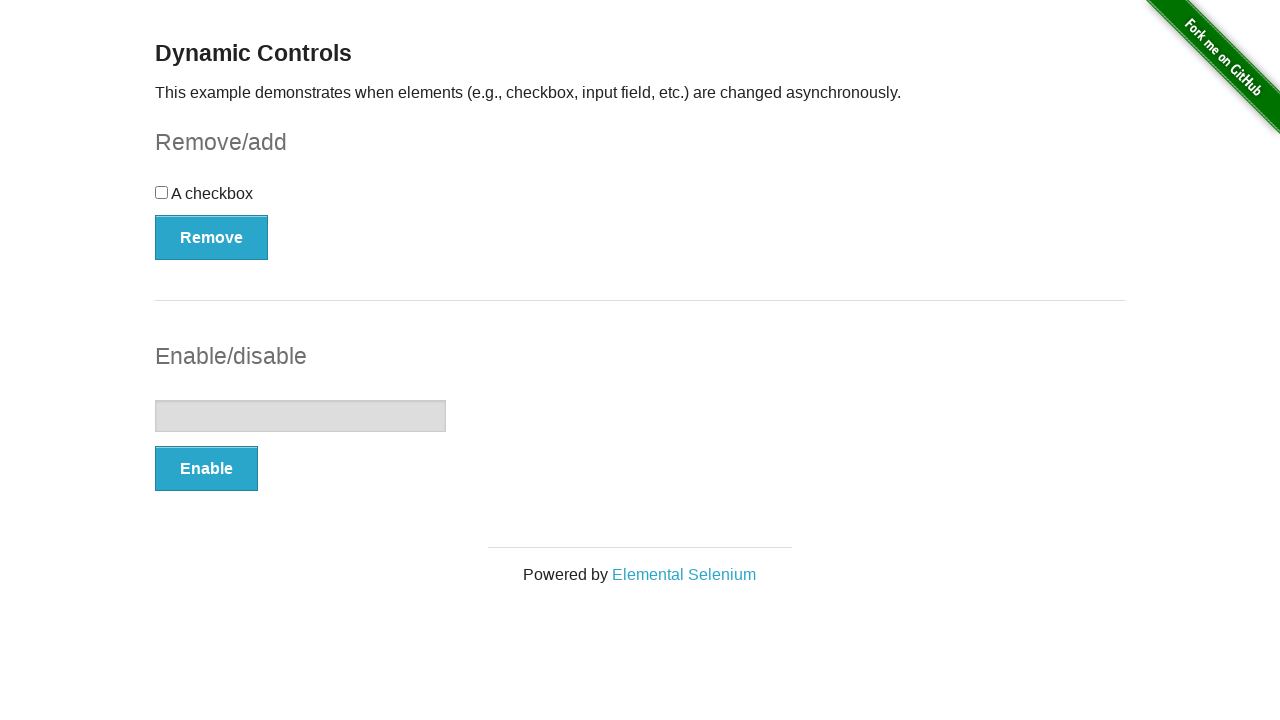

Navigated to dynamic controls page
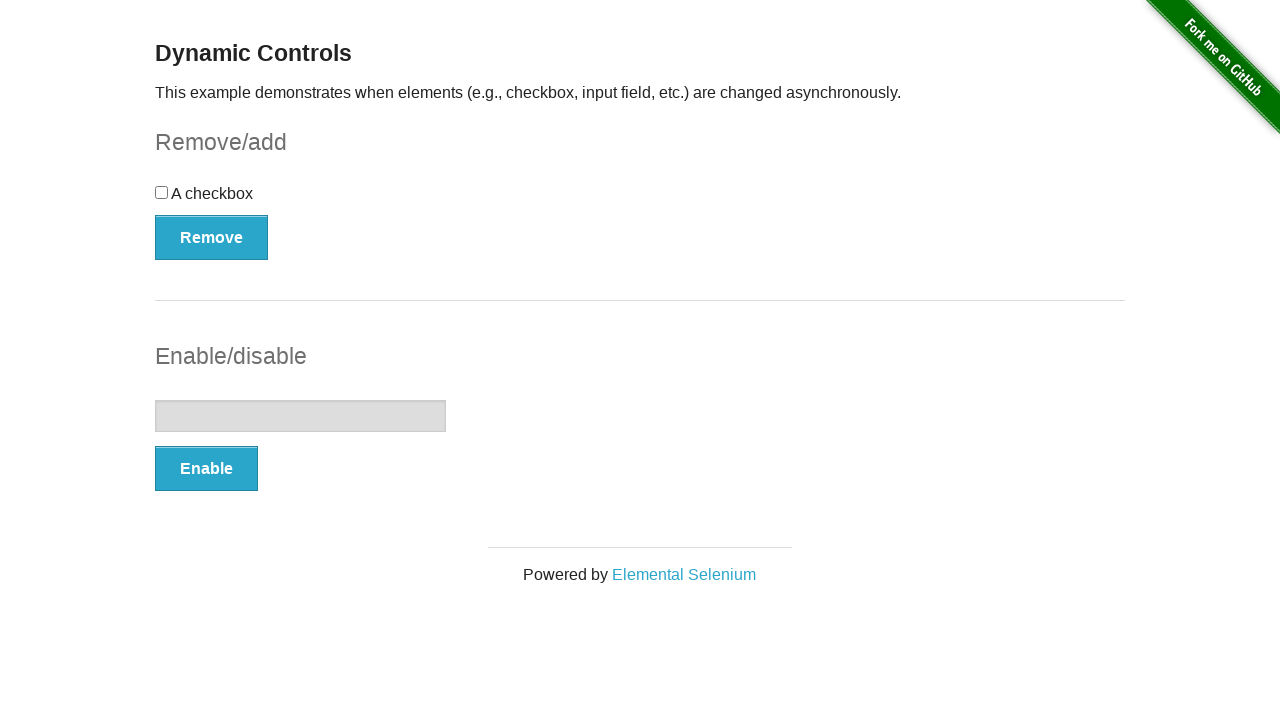

Clicked Remove button to make element disappear at (212, 237) on (//button[@type='button'])[1]
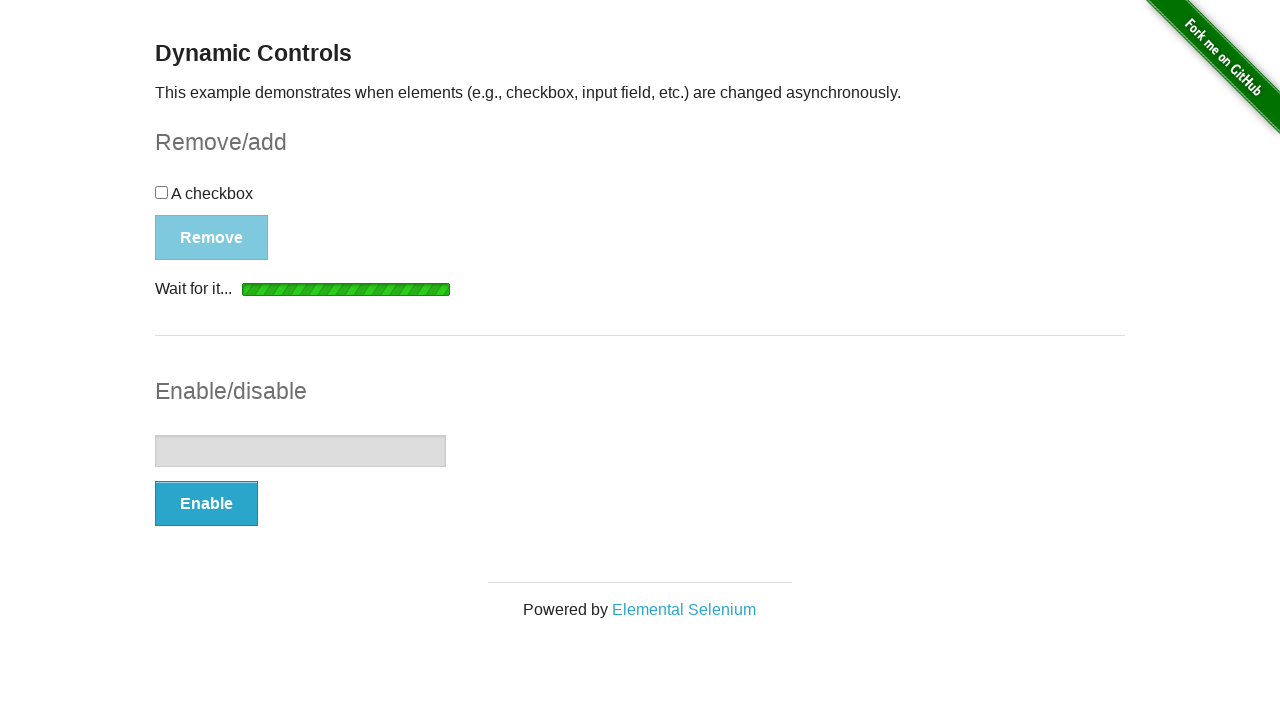

Verified 'It's gone!' message is displayed
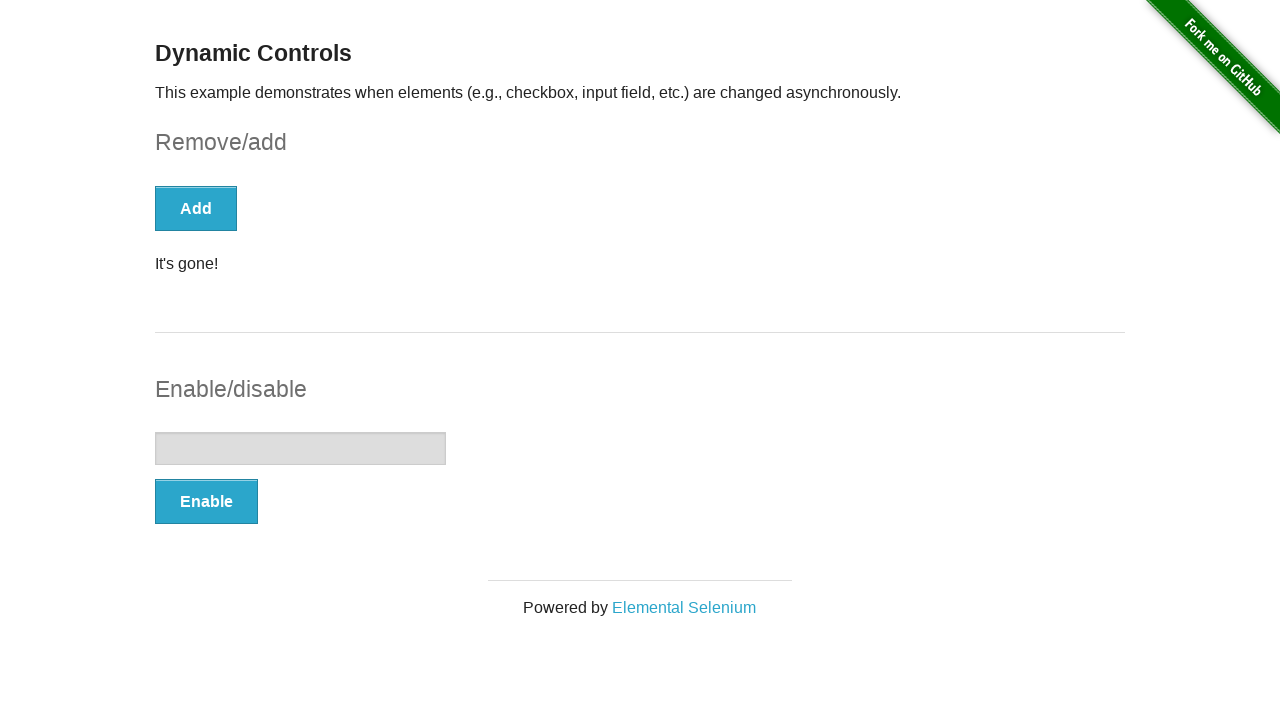

Clicked Add button to restore element at (196, 208) on (//button[@type='button'])[1]
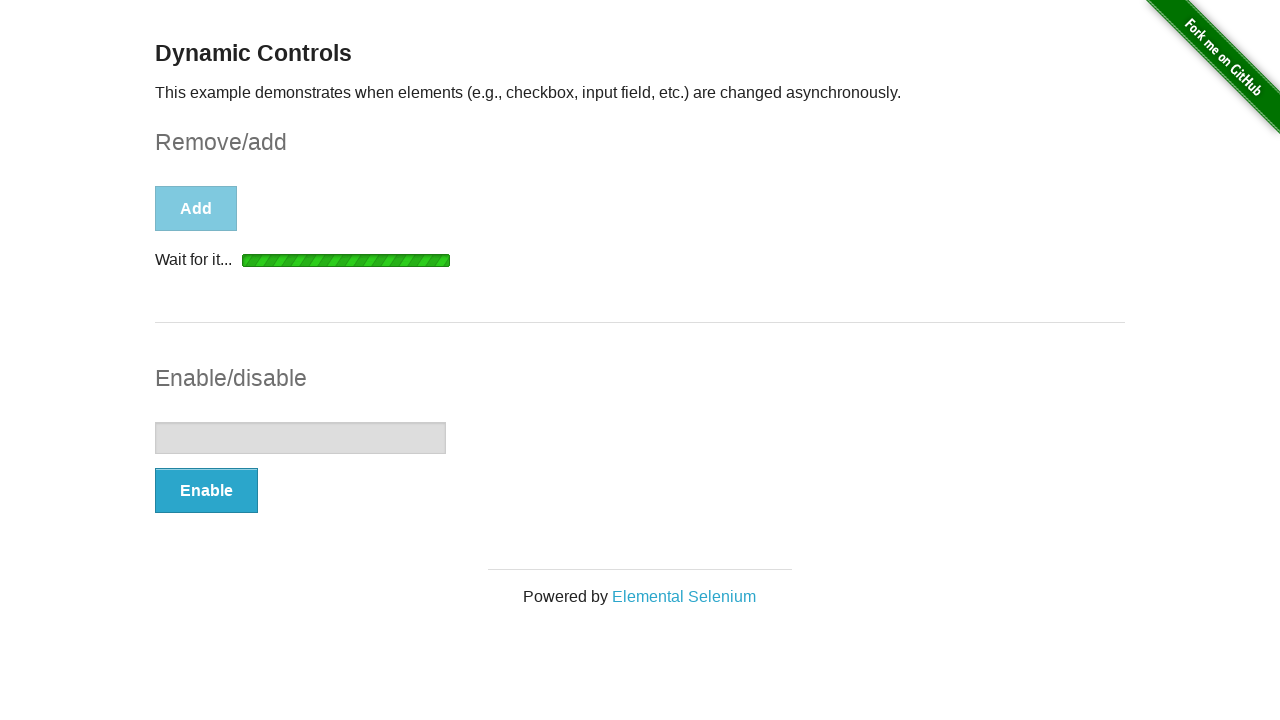

Verified 'It's back' message is displayed
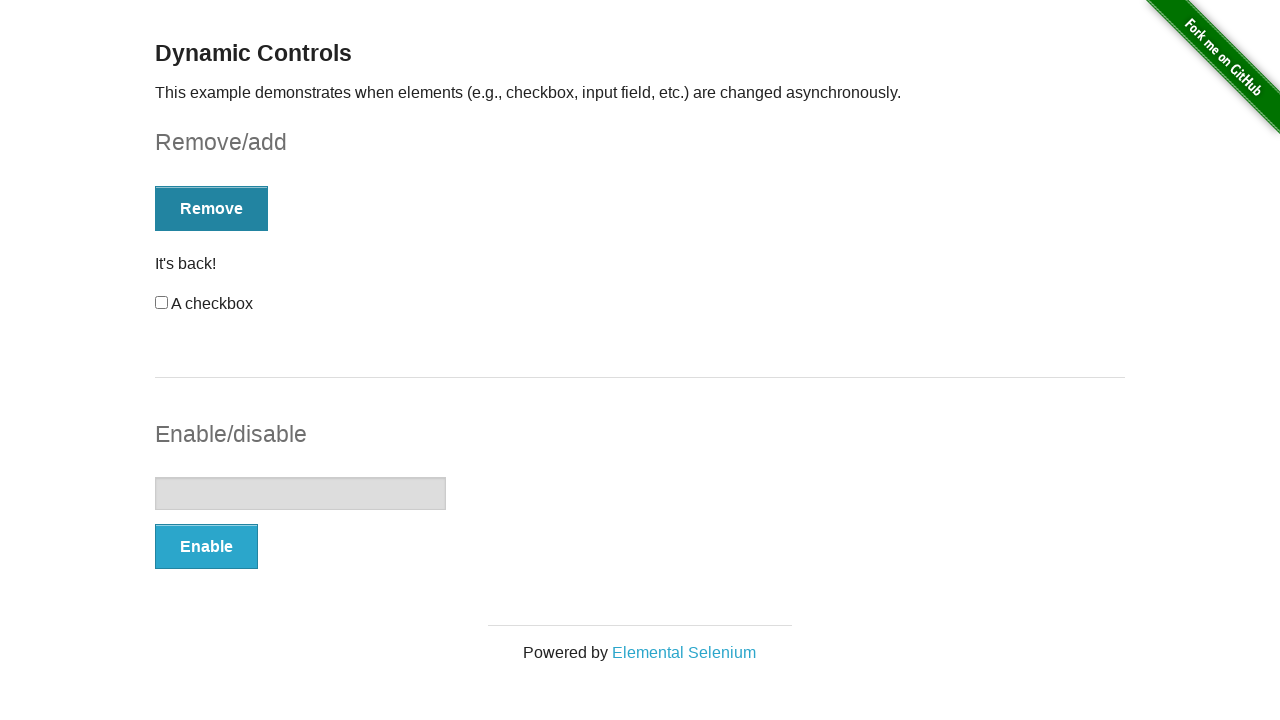

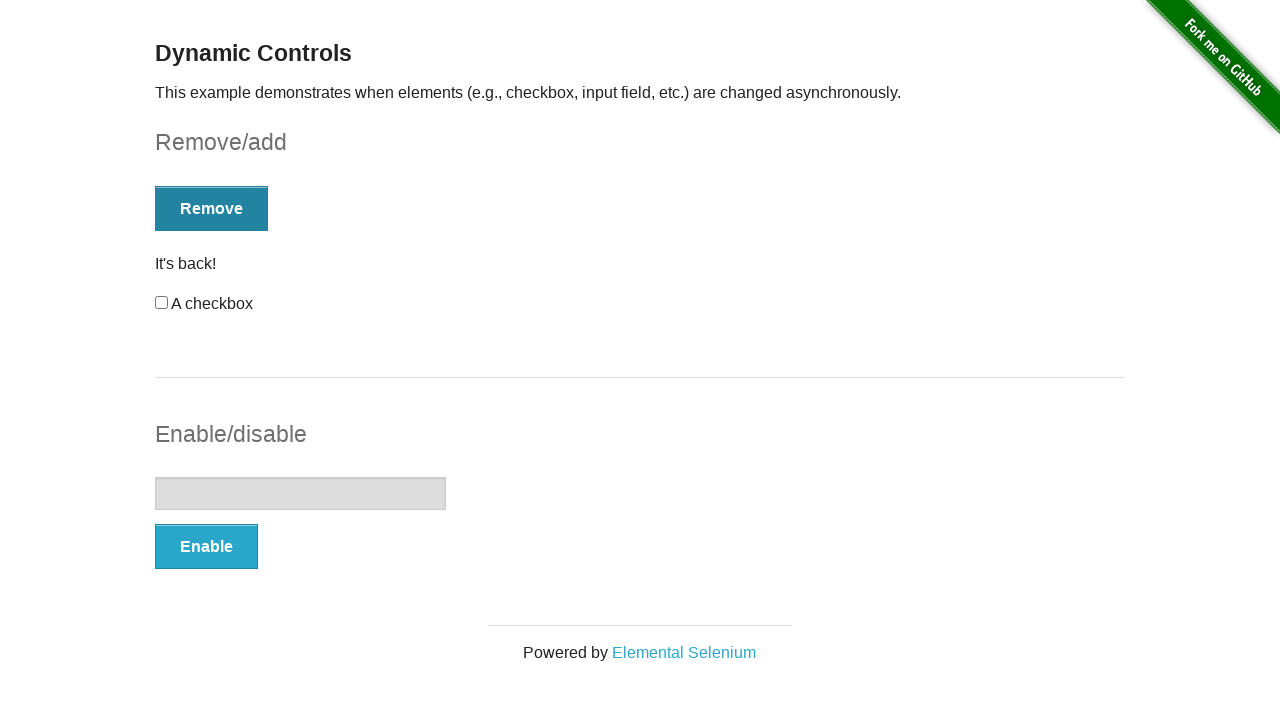